Tests navigation to the Horizontal Slider page by clicking the link and verifying the page header.

Starting URL: https://the-internet.herokuapp.com/

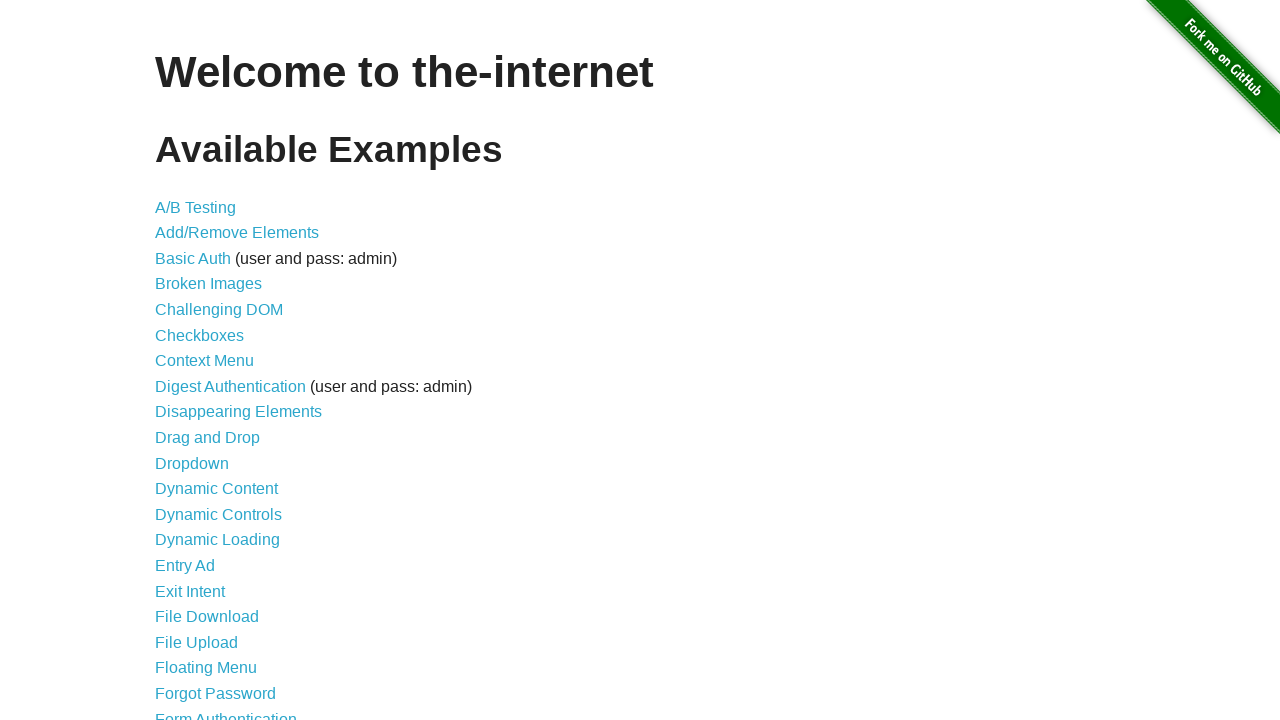

Waited for Horizontal Slider link to appear
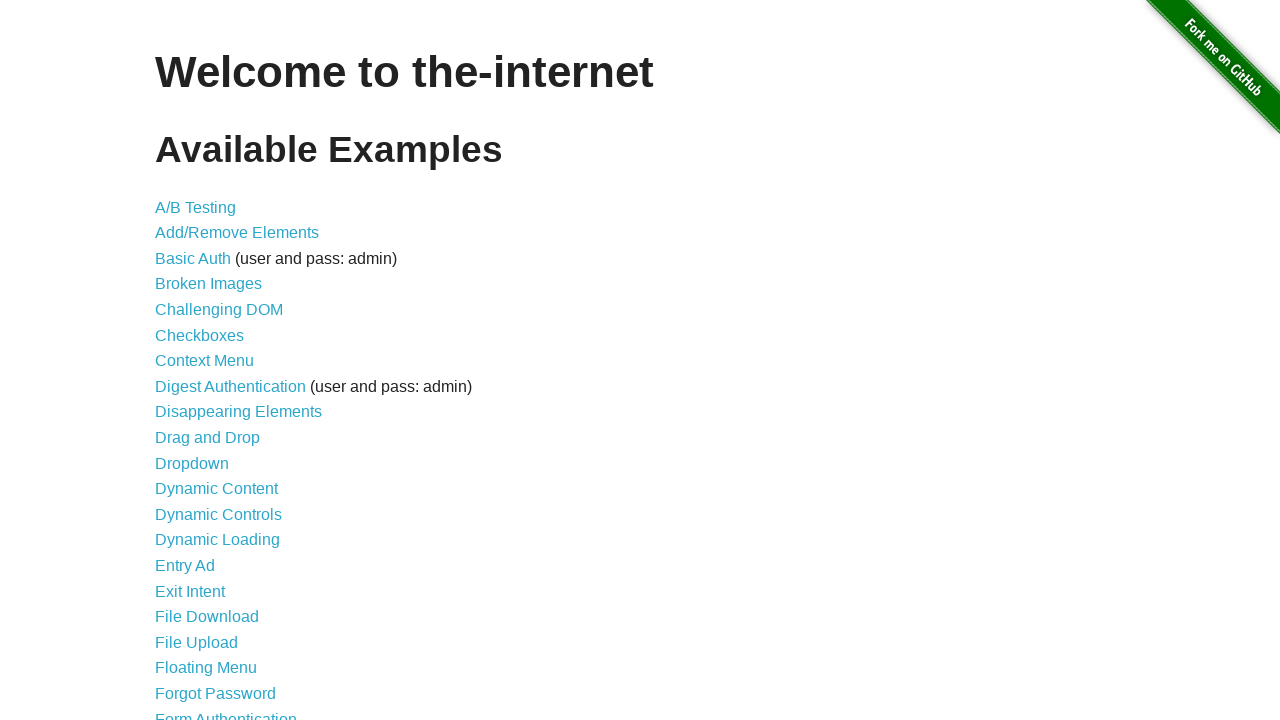

Clicked the Horizontal Slider link at (214, 361) on a[href='/horizontal_slider']
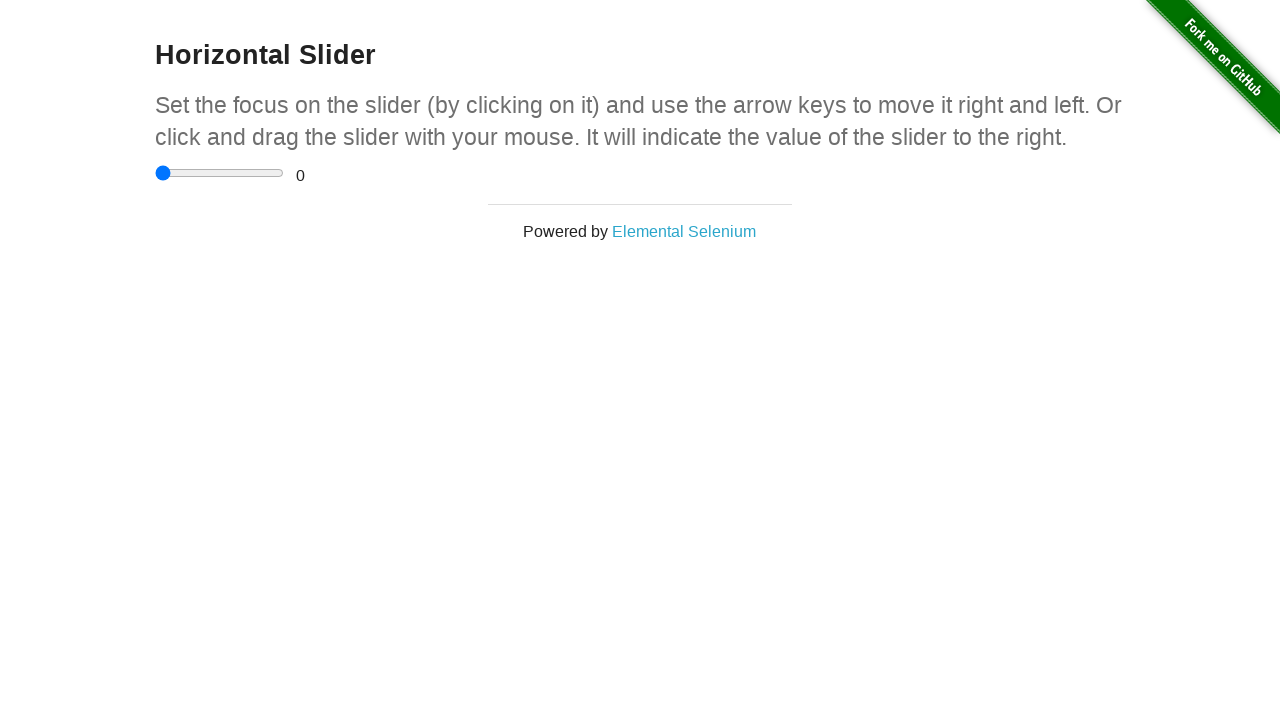

Located the page header element
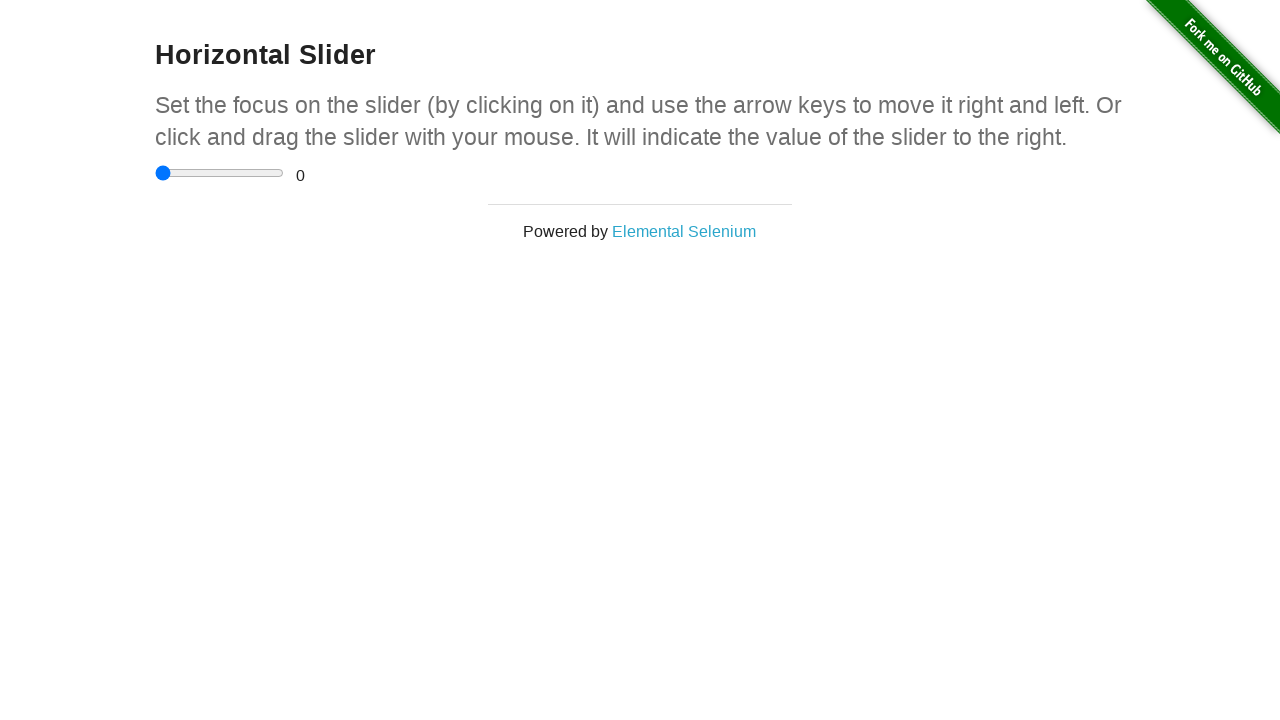

Waited for page header to be visible
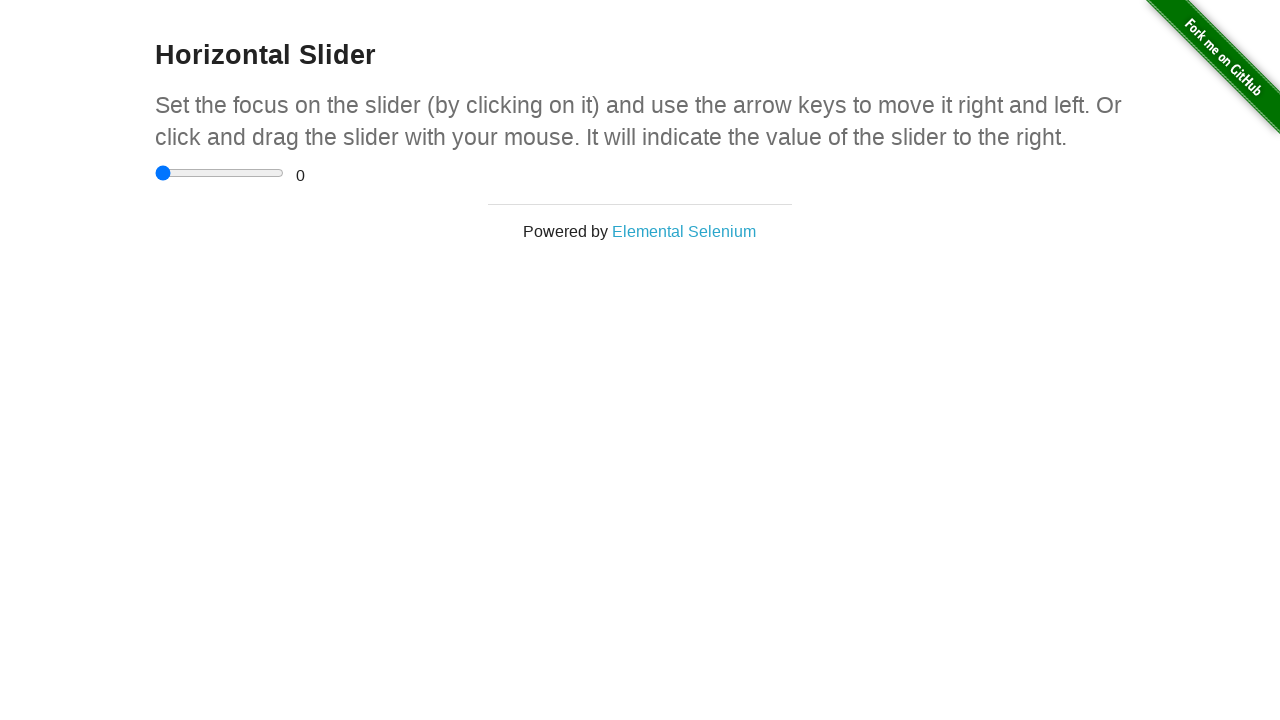

Verified page header text is 'Horizontal Slider'
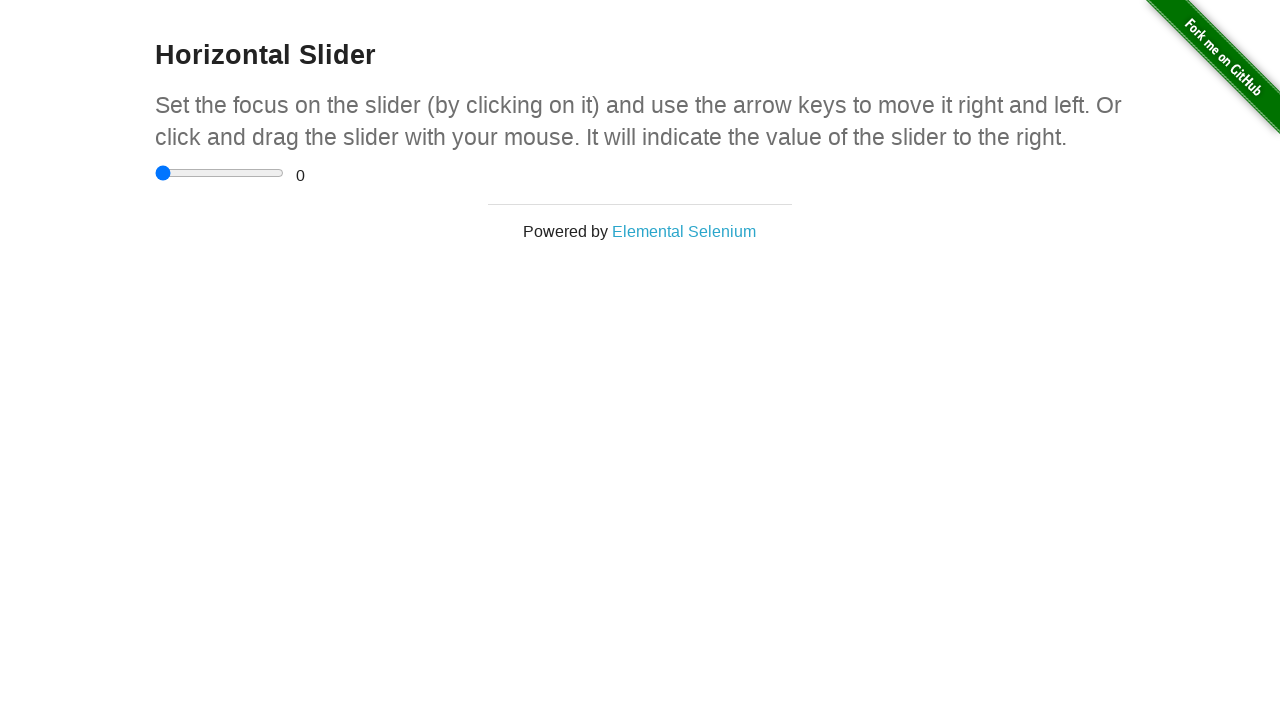

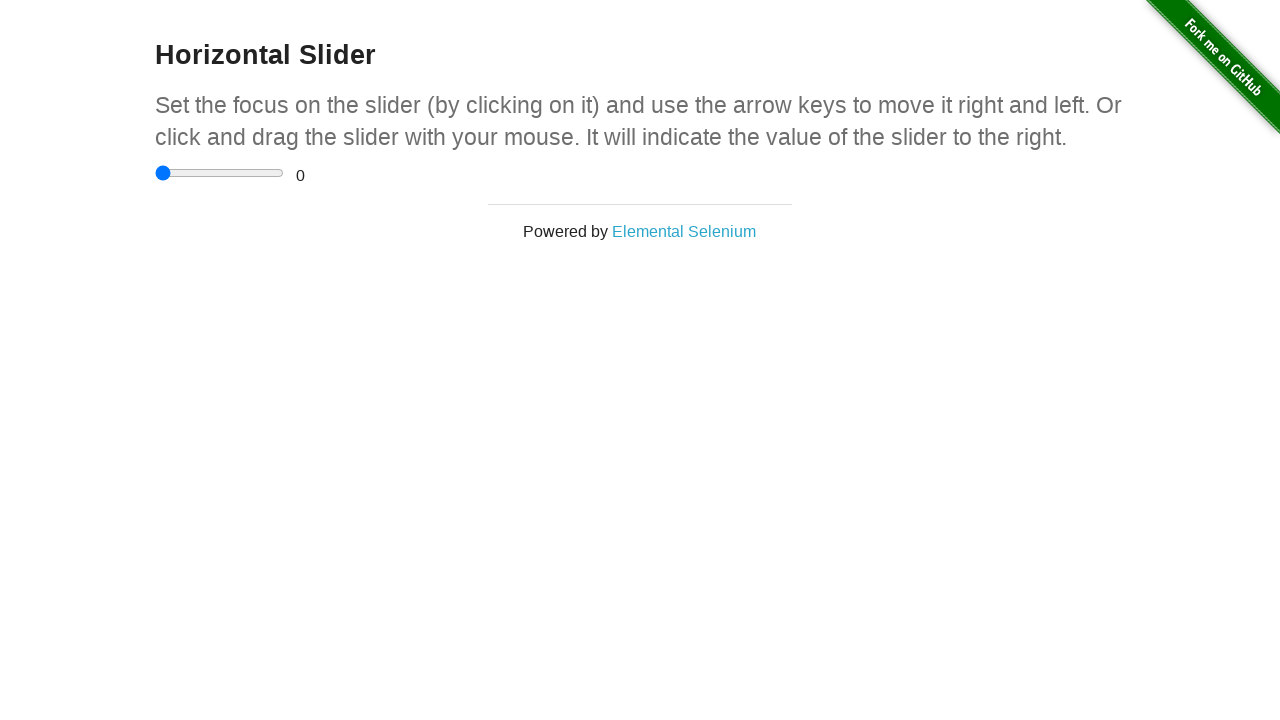